Tests dynamic loading Example 2 where an element is rendered after clicking Start.

Starting URL: http://the-internet.herokuapp.com/dynamic_loading

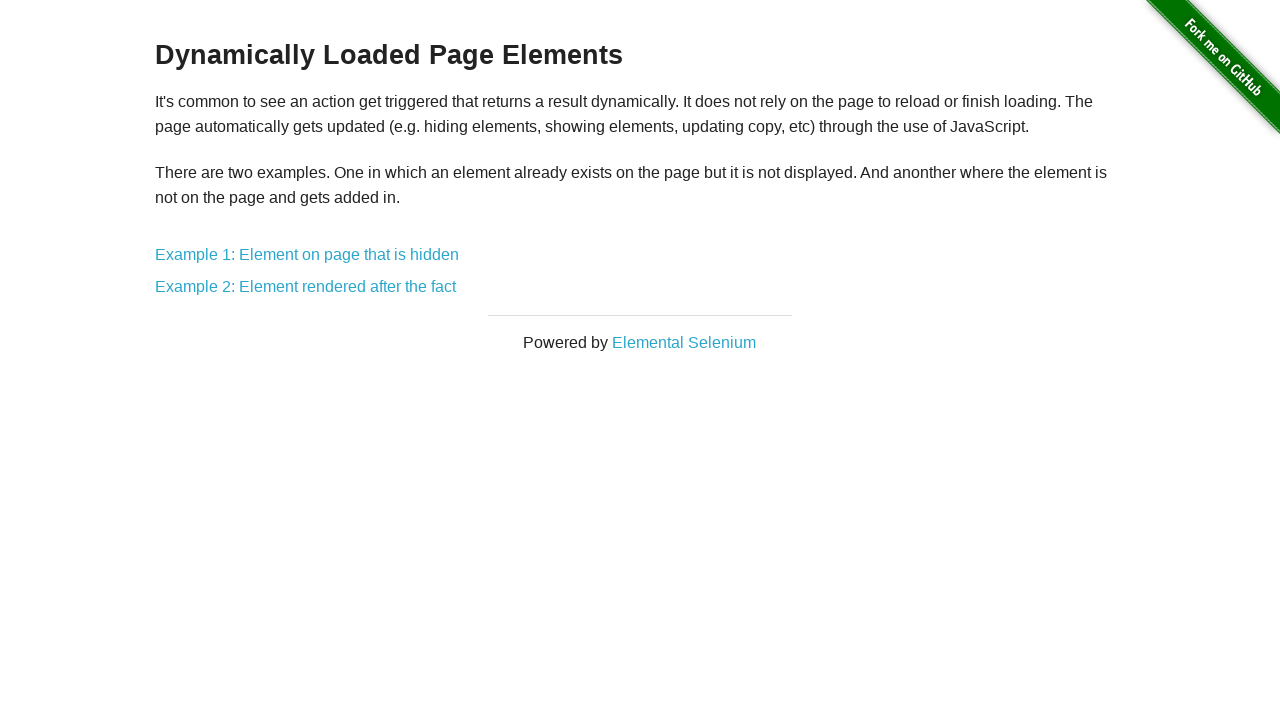

Clicked on Example 2: Element rendered after the fact link at (306, 287) on xpath=//a[.='Example 2: Element rendered after the fact']
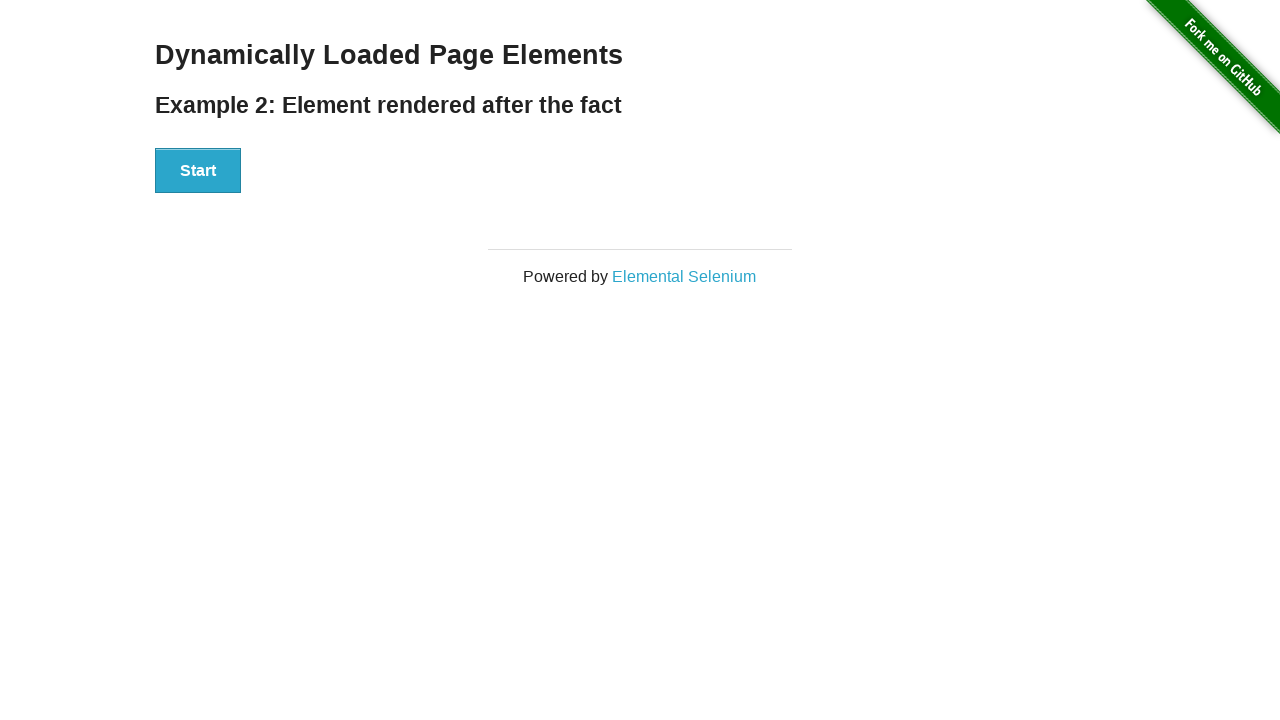

Clicked Start button to trigger dynamic loading at (198, 171) on xpath=//button[.='Start']
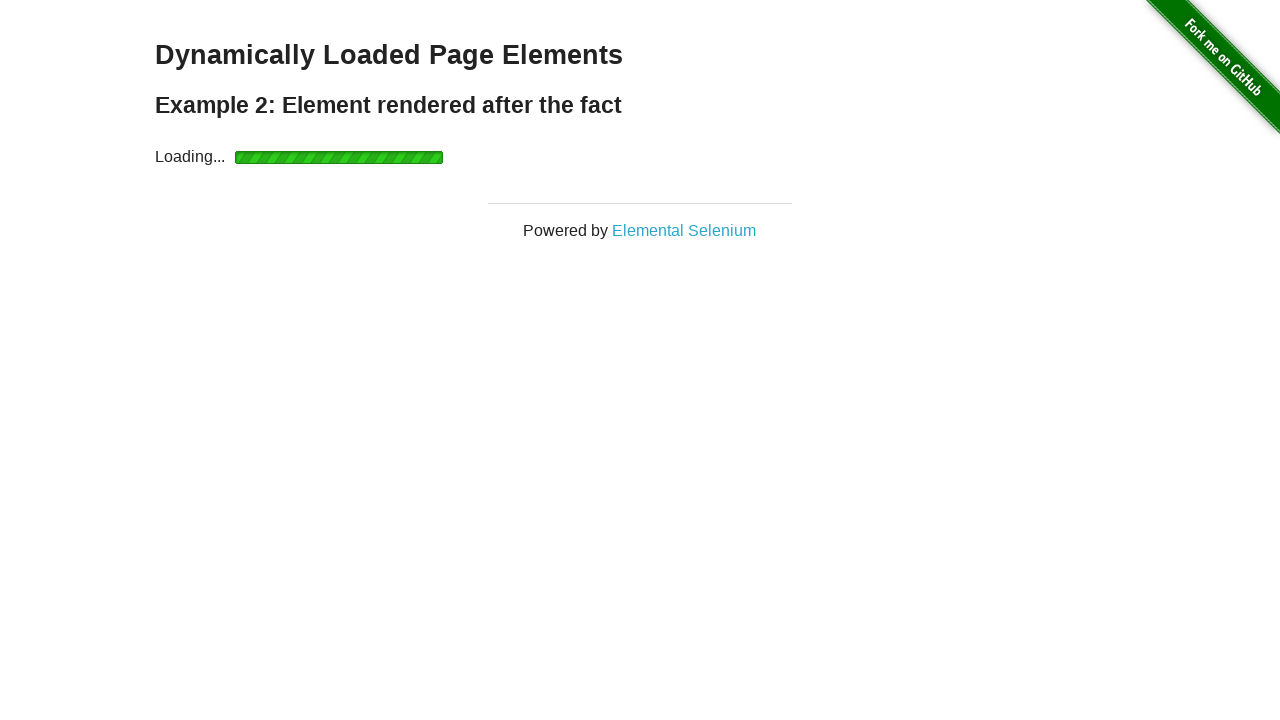

Waited for and confirmed Hello World element appeared after dynamic loading
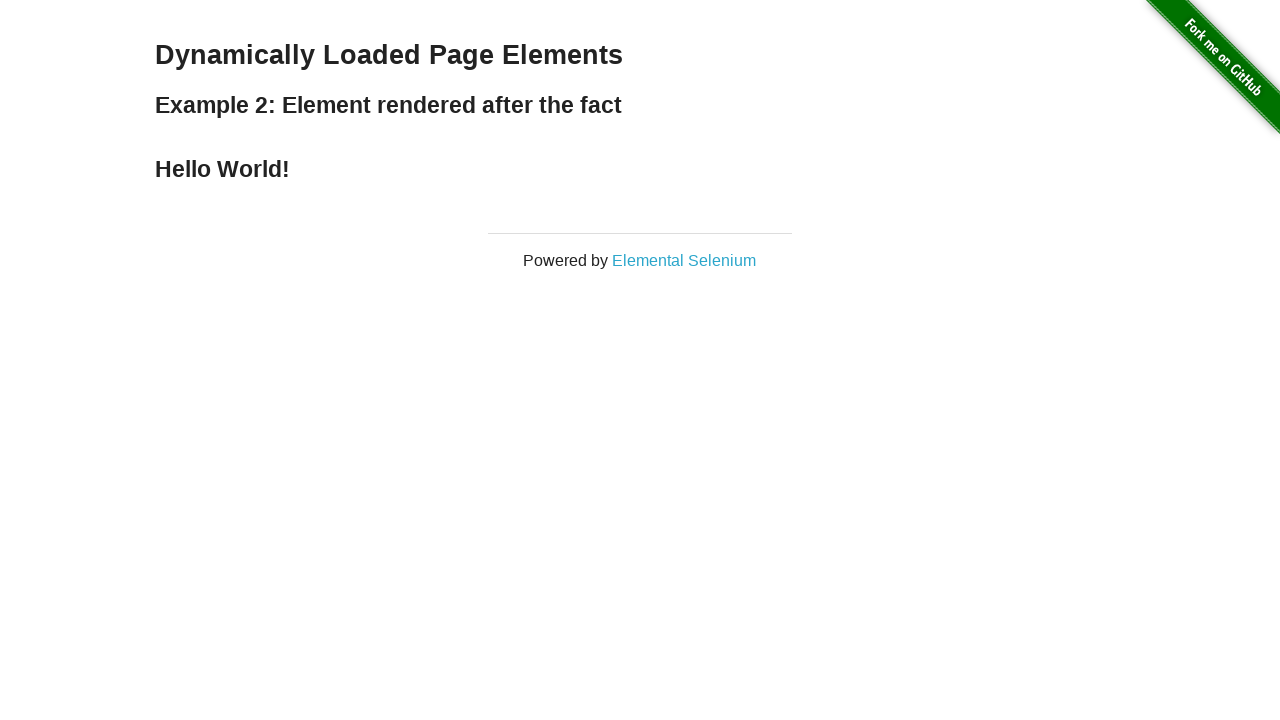

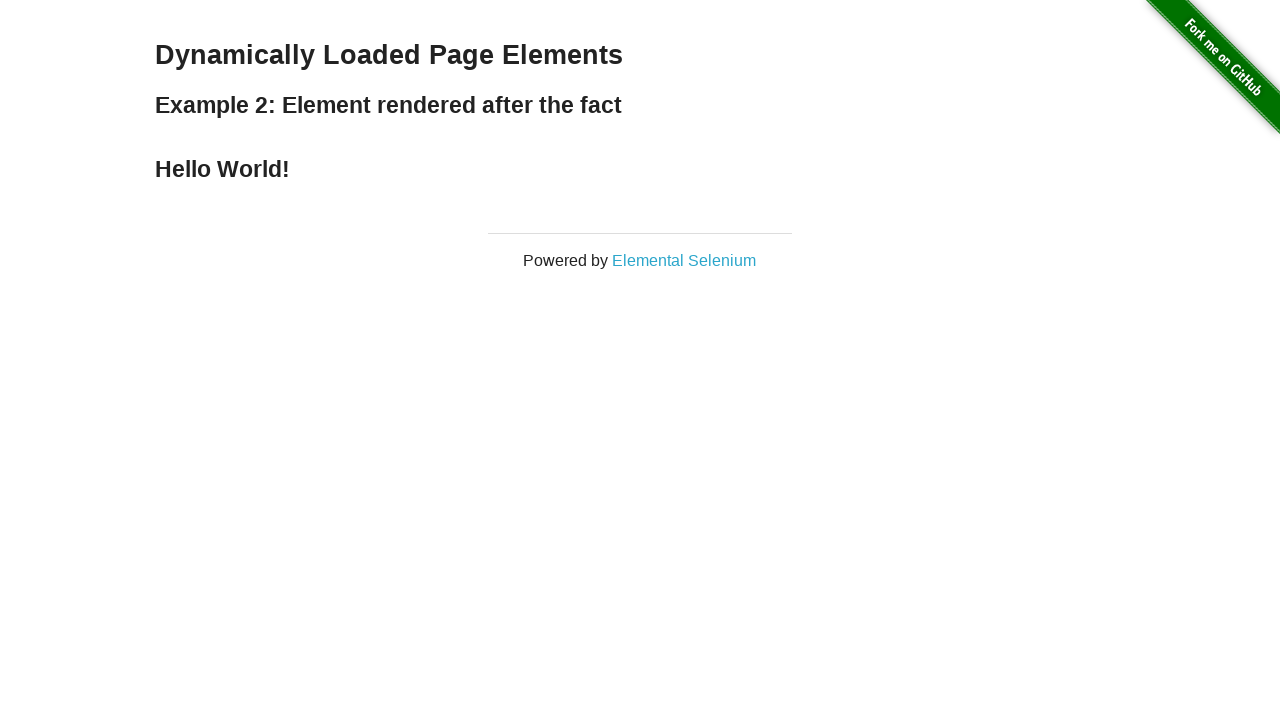